Tests hover interaction on available buttons to verify visual feedback changes

Starting URL: https://steampay.com/rpg

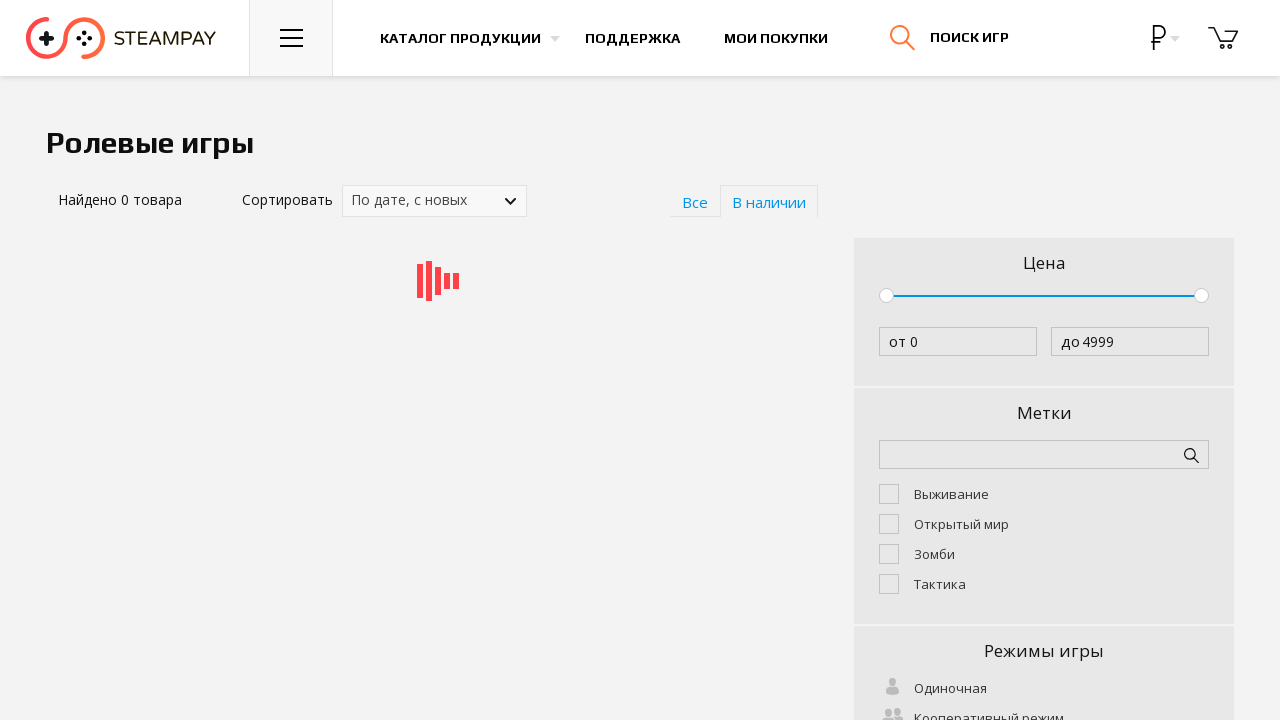

Waited for available buttons to load
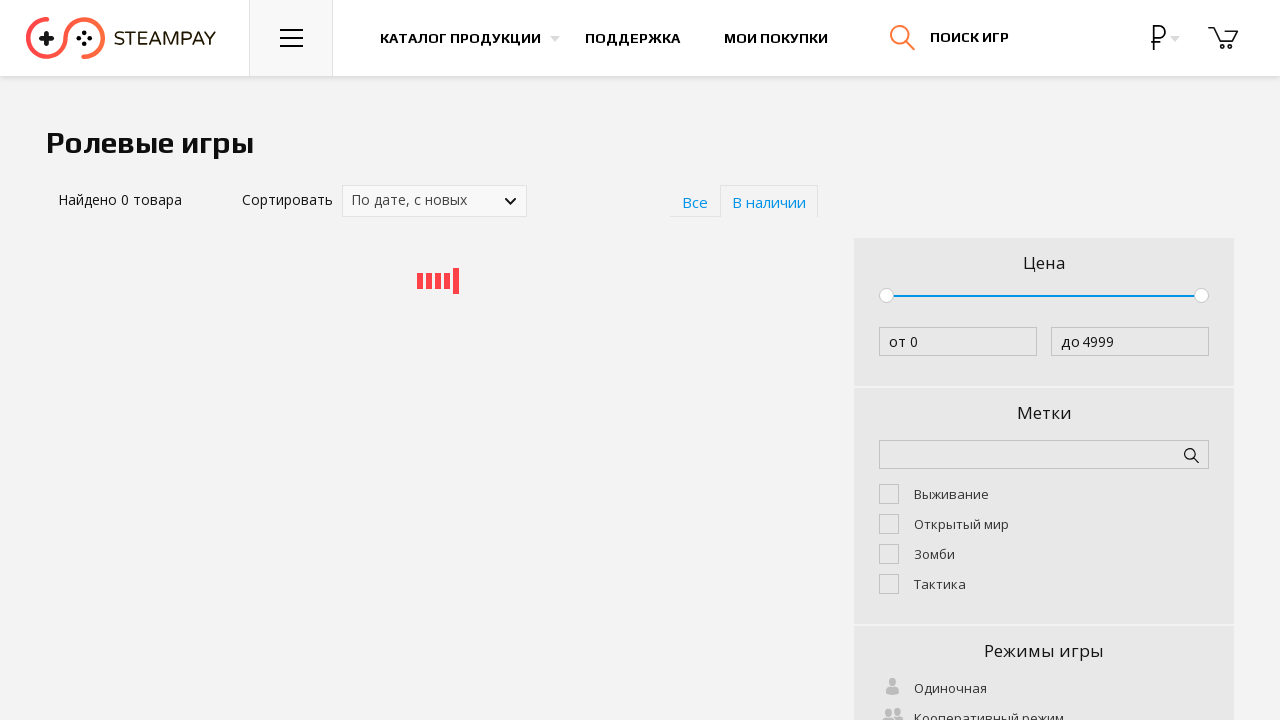

Located the first available button
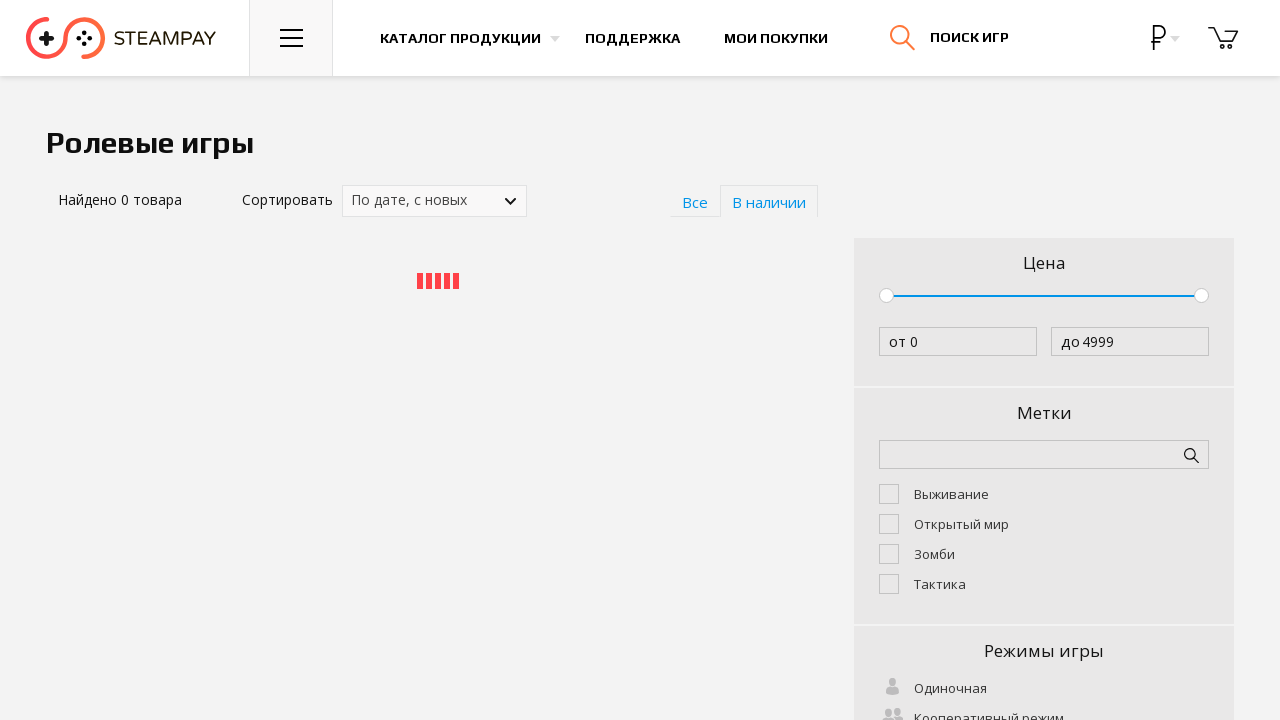

Hovered over the first available button to verify visual feedback changes at (695, 201) on .js-available >> nth=0
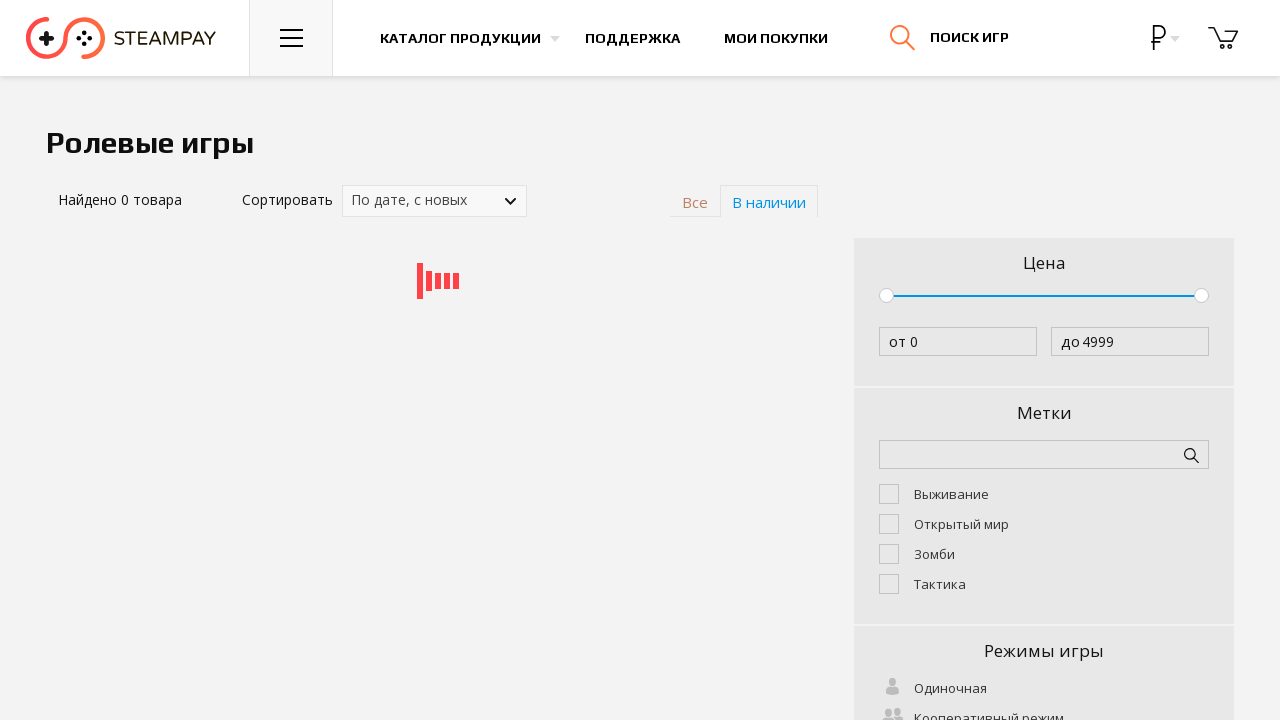

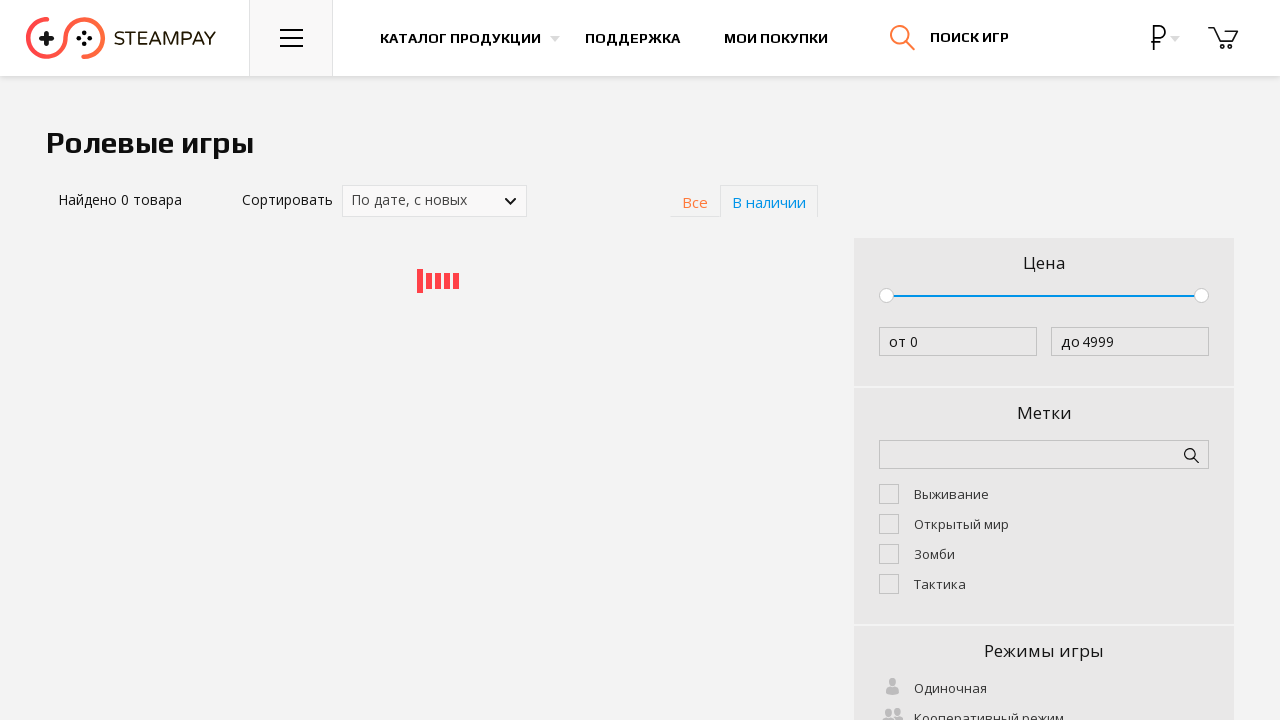